Tests file upload functionality by selecting a file using the file input element on a test page

Starting URL: https://testpages.eviltester.com/styled/file-upload-test.html

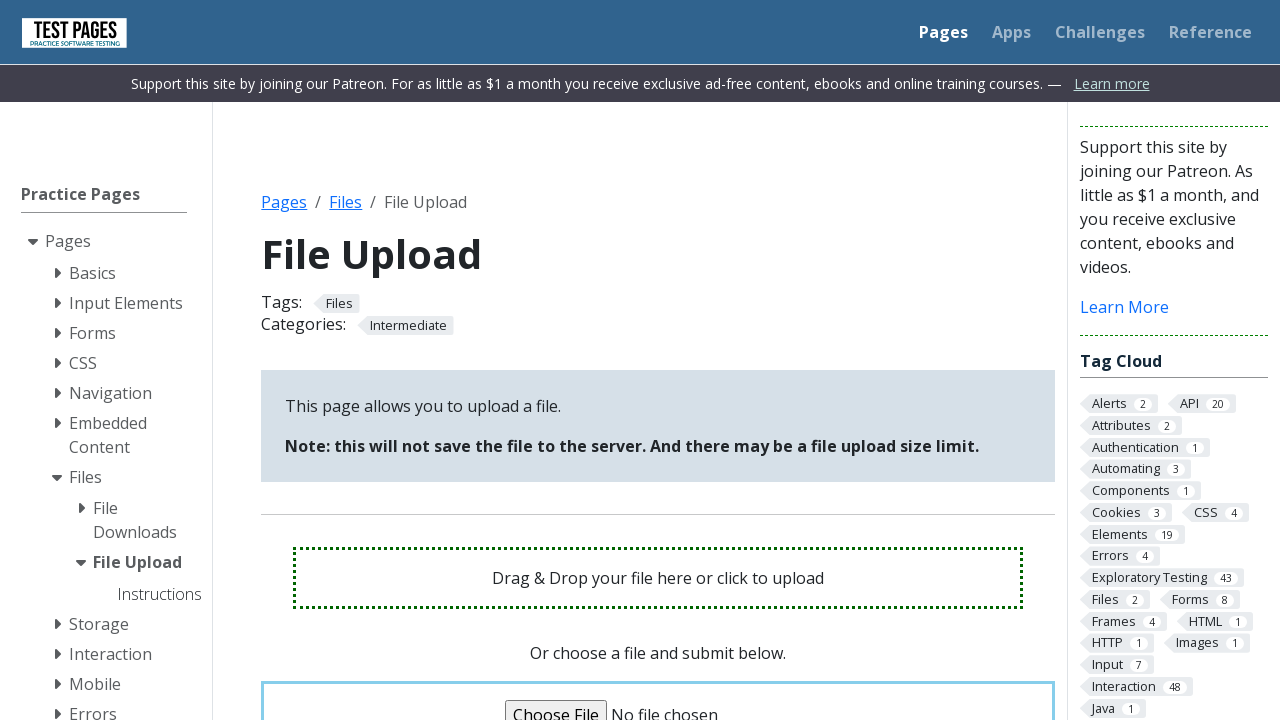

Created temporary directory for test file
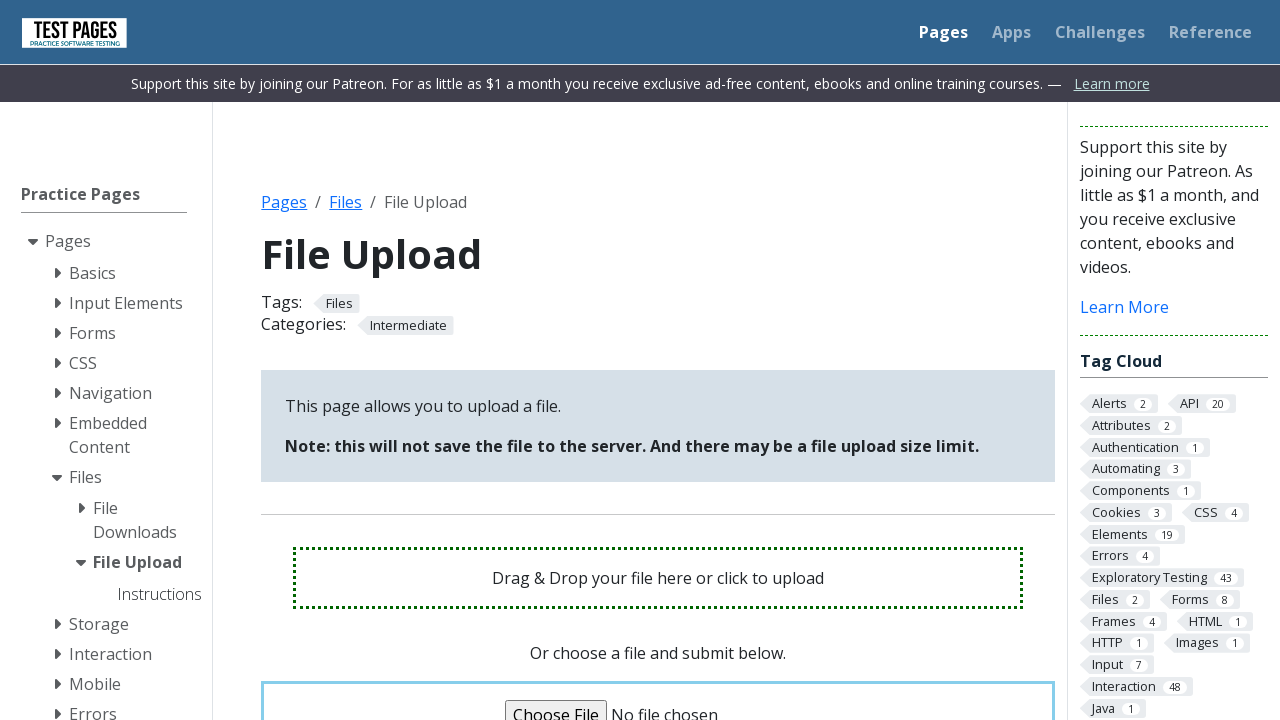

Created temporary test file with content
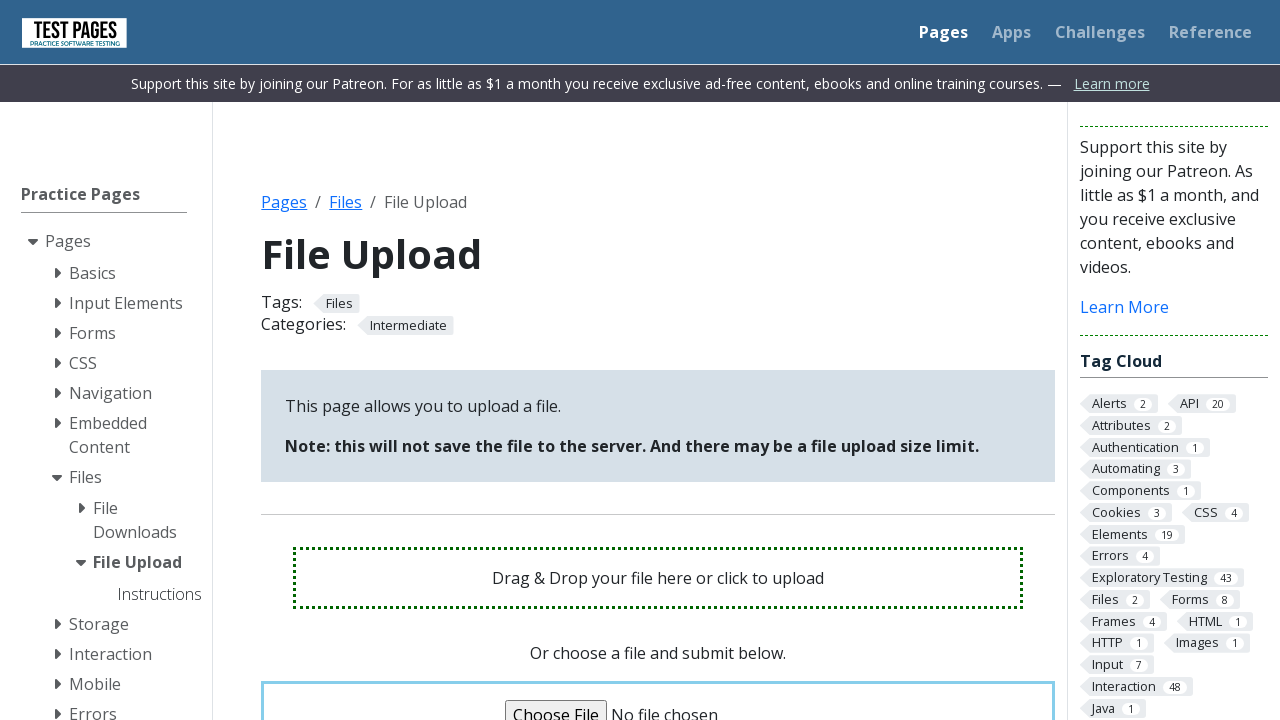

Selected file for upload using file input element
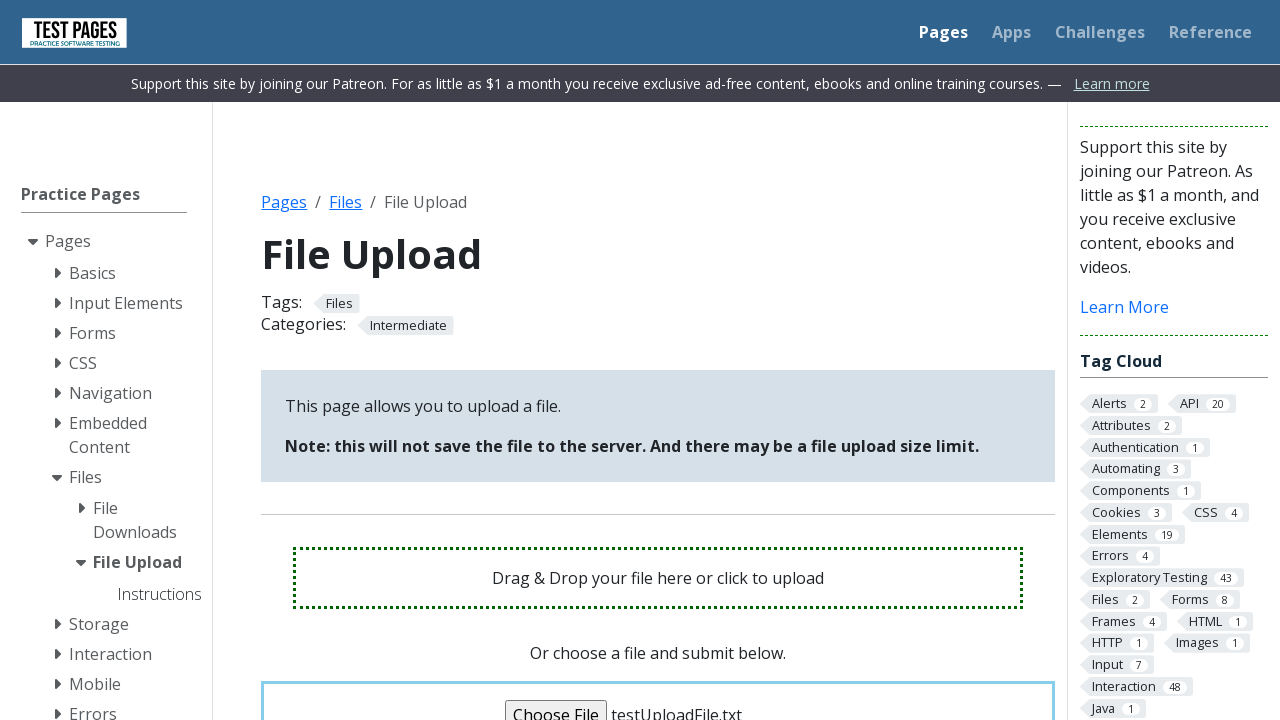

Removed temporary test file
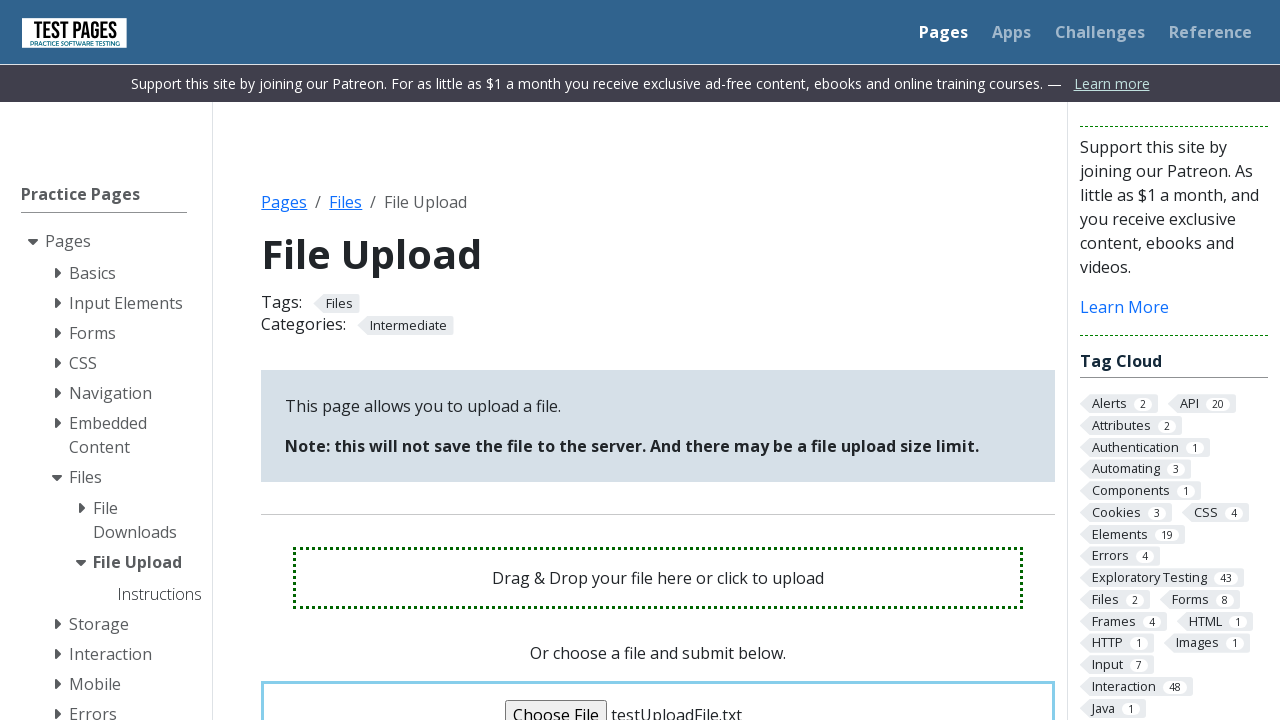

Removed temporary directory
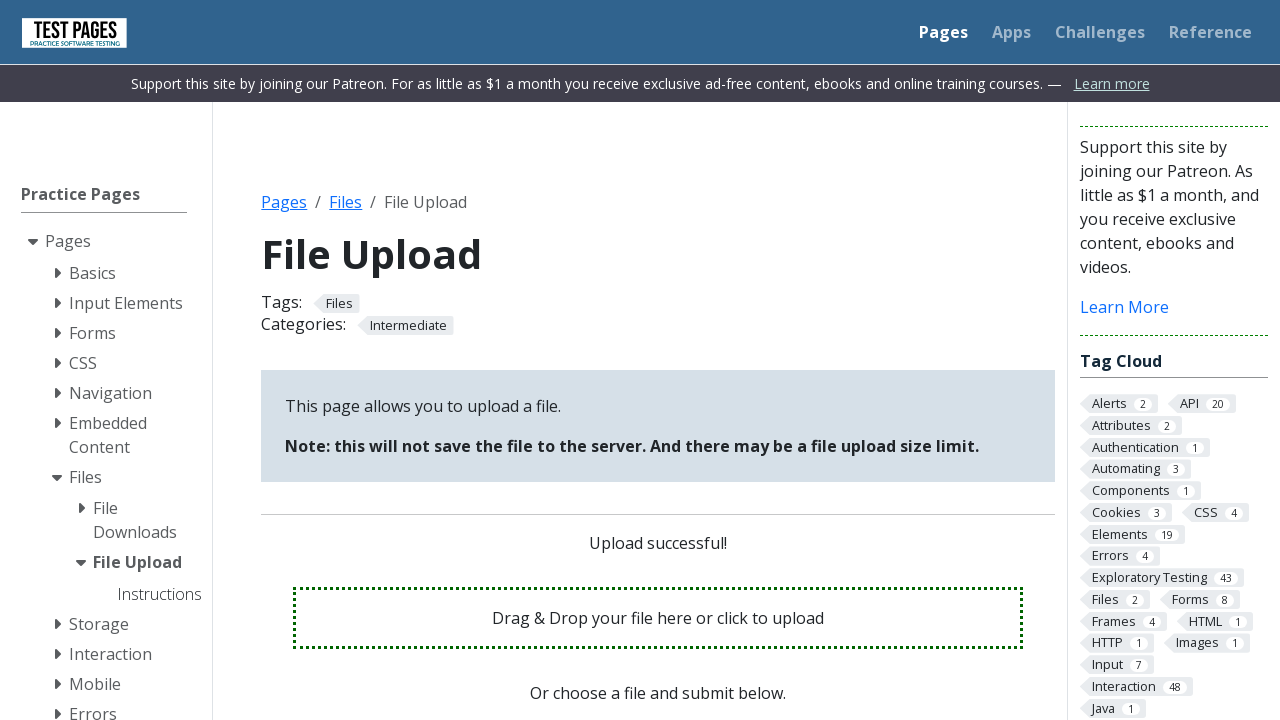

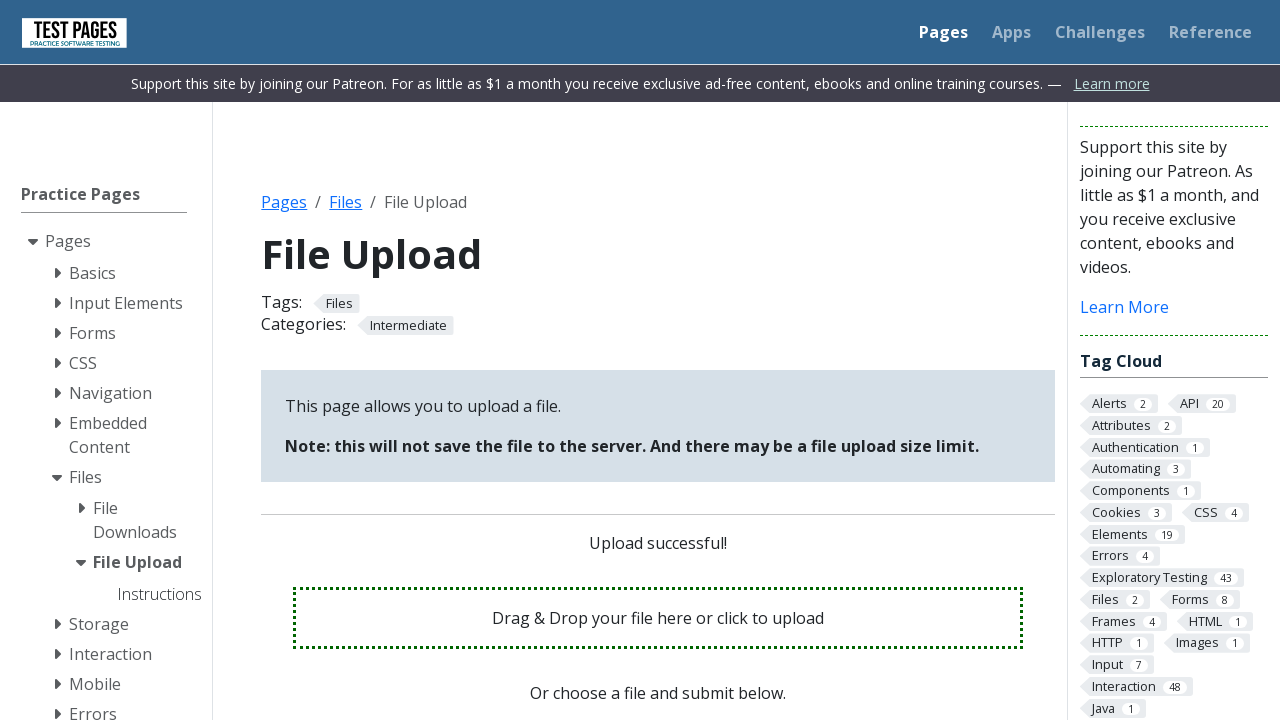